Tests the Contact Us functionality by filling out the contact form with name, email, and message fields and submitting it

Starting URL: https://crio-qkart-frontend-qa.vercel.app/

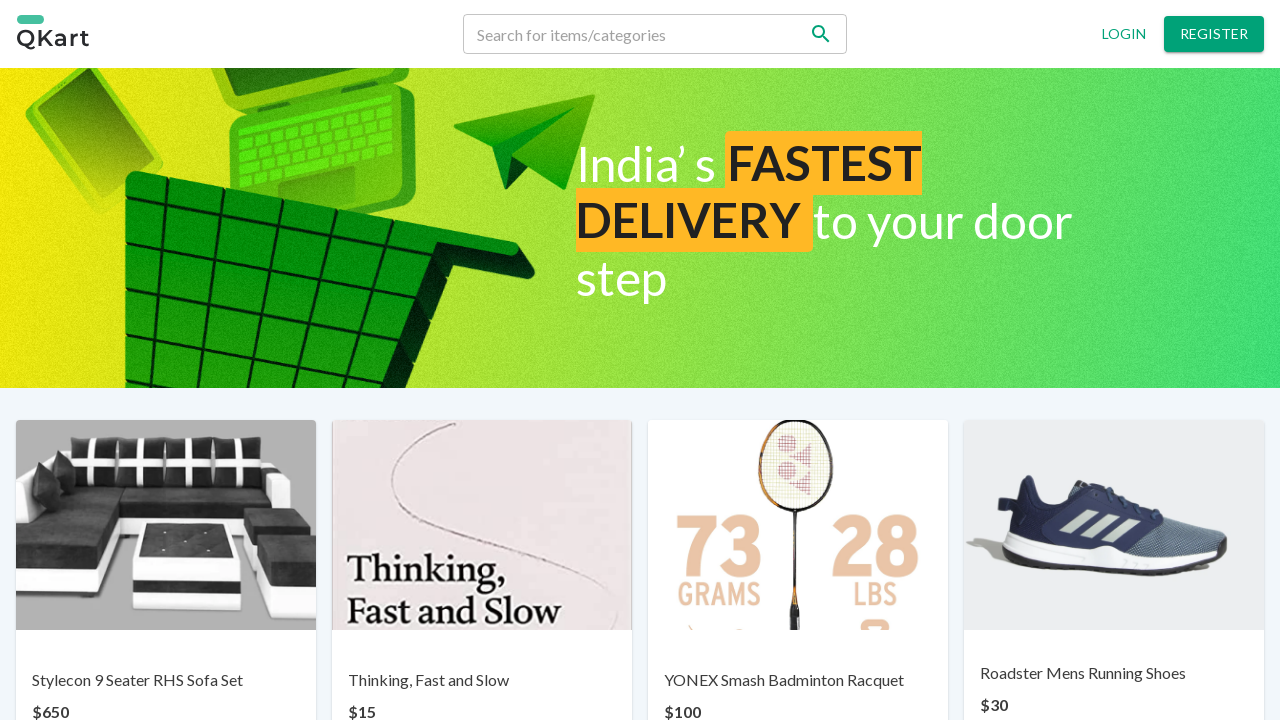

Clicked on Contact us link at (670, 667) on text=Contact us
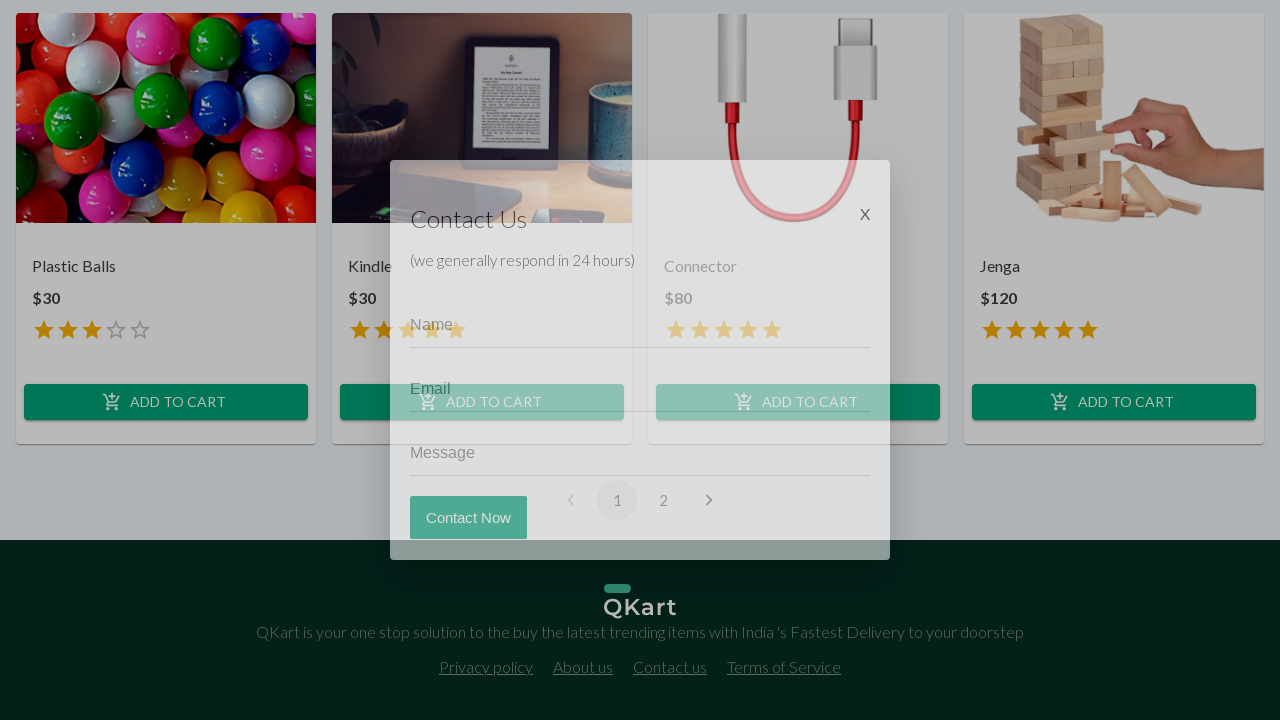

Contact form modal appeared with Name field visible
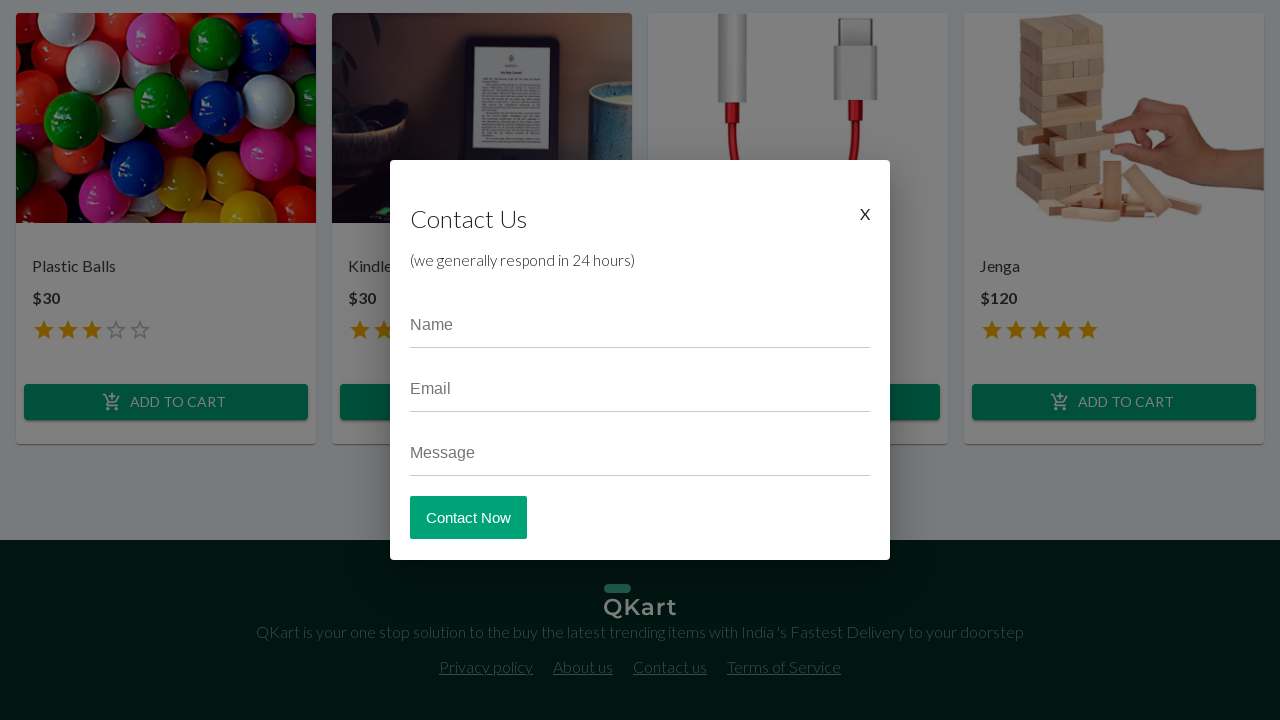

Filled Name field with 'John Smith' on input[placeholder='Name']
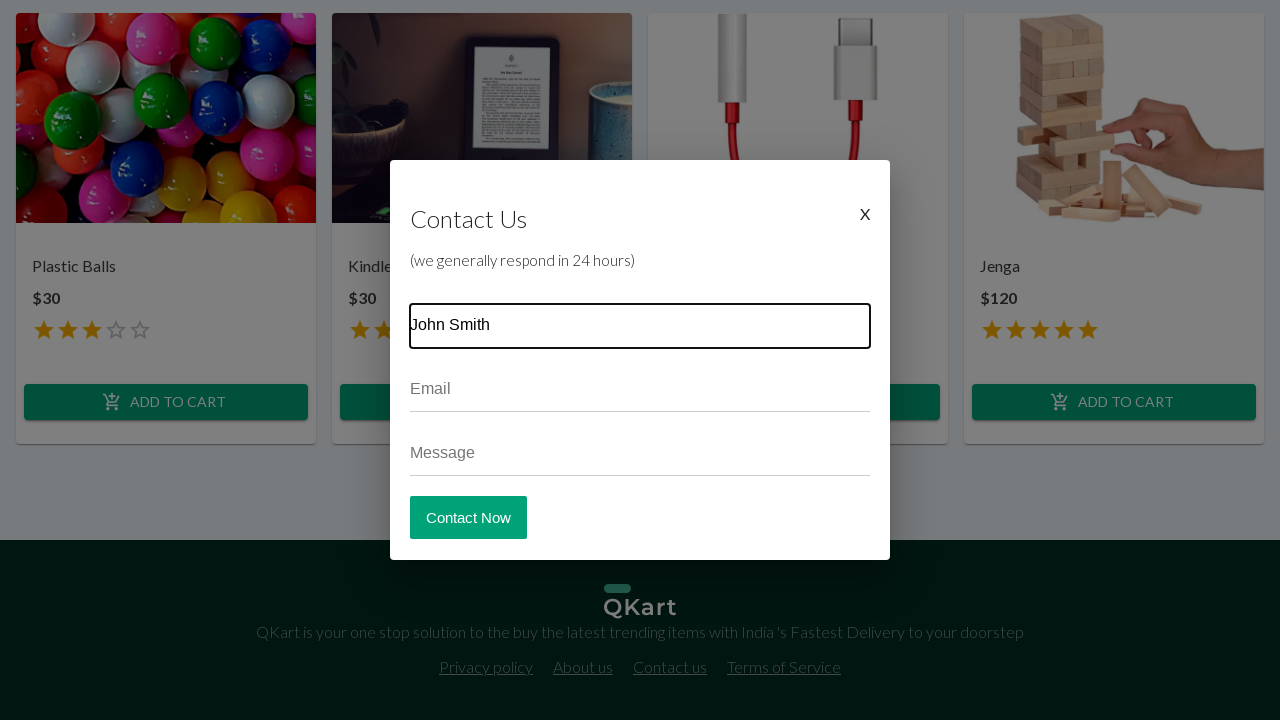

Filled Email field with 'johnsmith@example.com' on input[placeholder='Email']
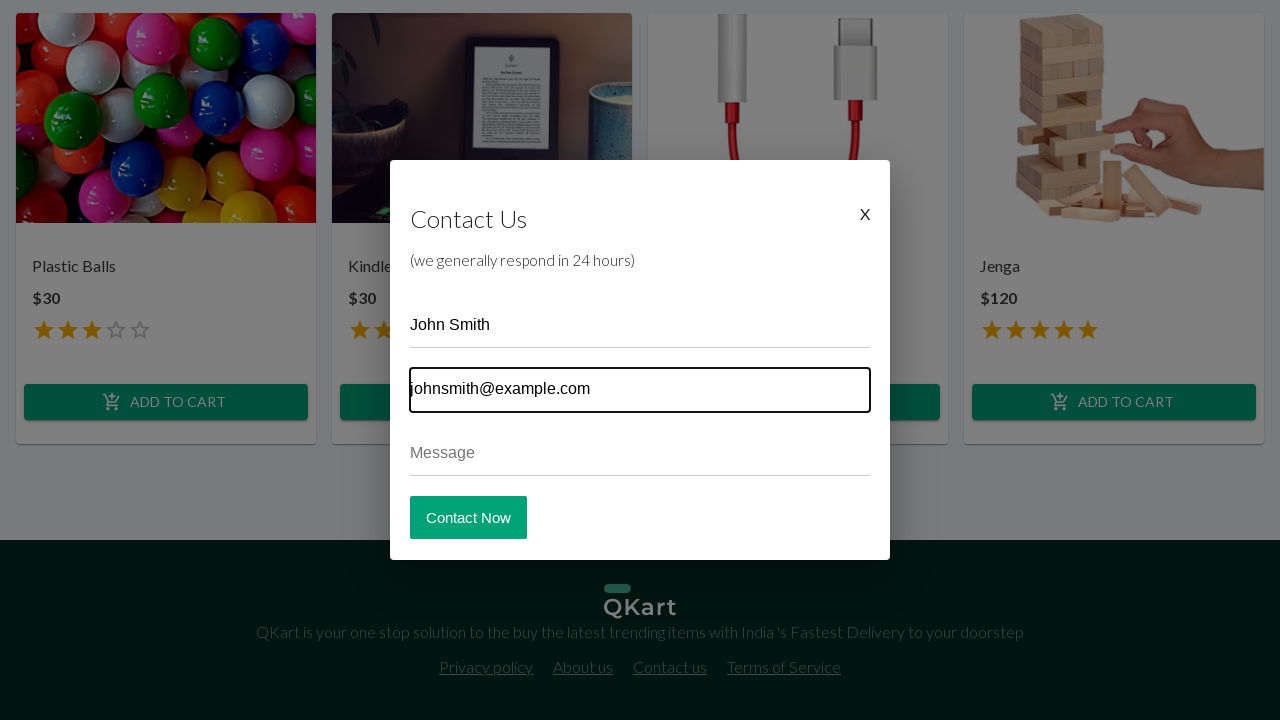

Filled Message field with test inquiry text on input[placeholder='Message']
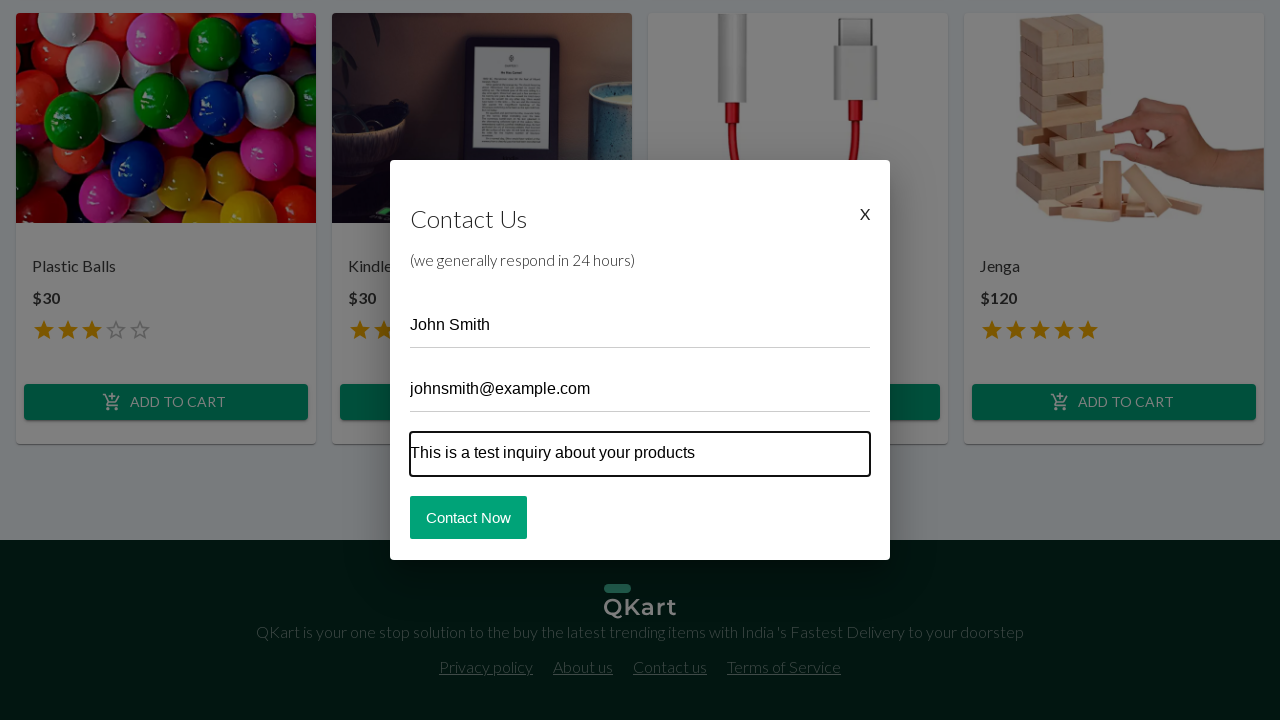

Clicked Contact Now submit button at (468, 517) on button:has-text('Contact Now')
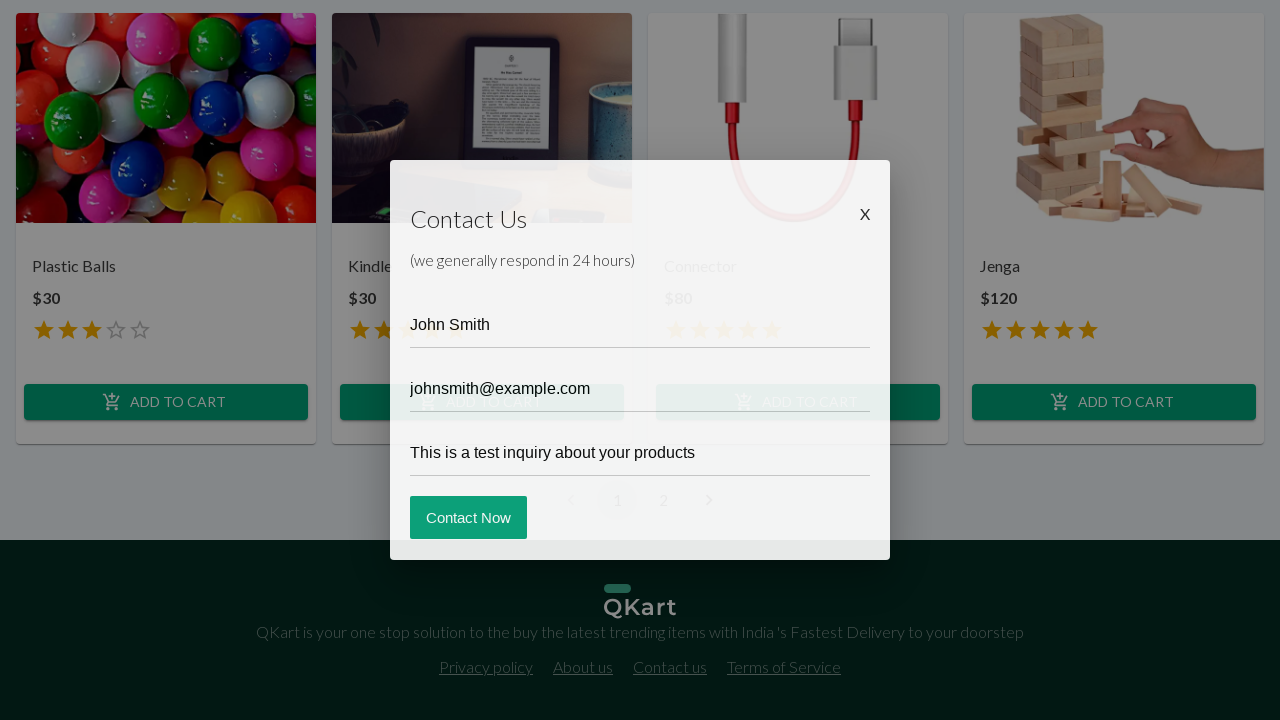

Contact form modal closed after successful submission
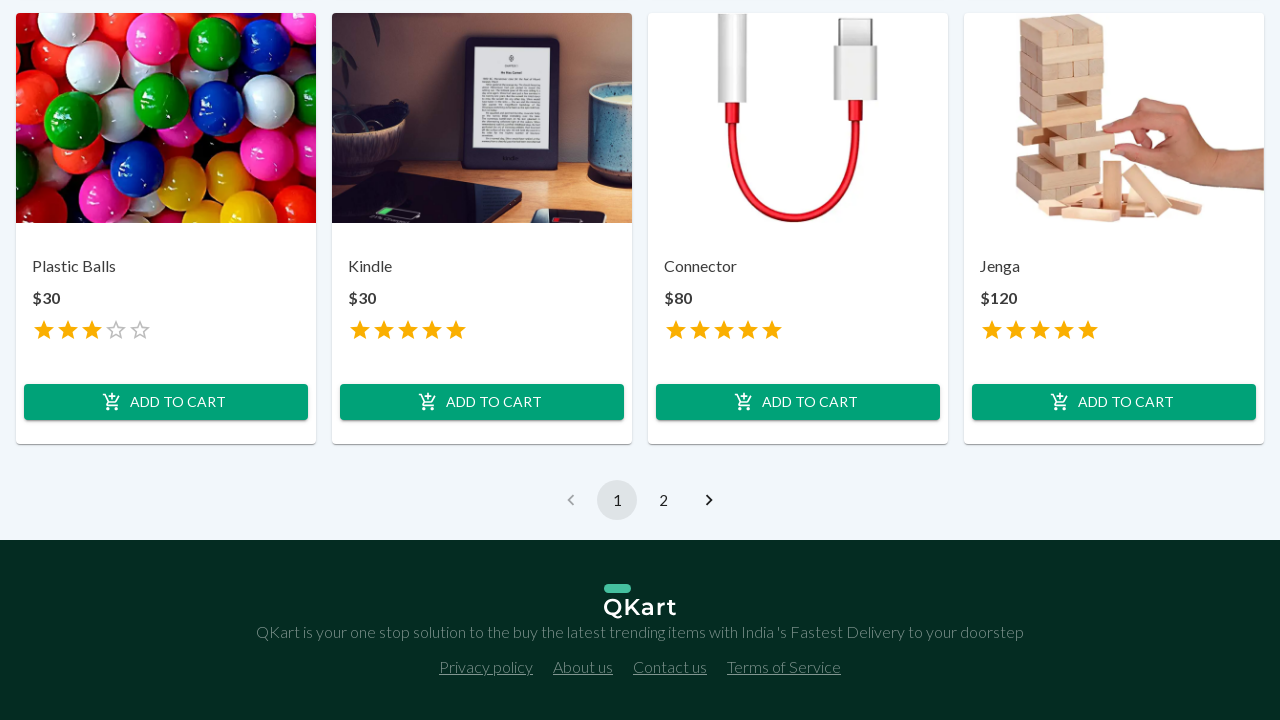

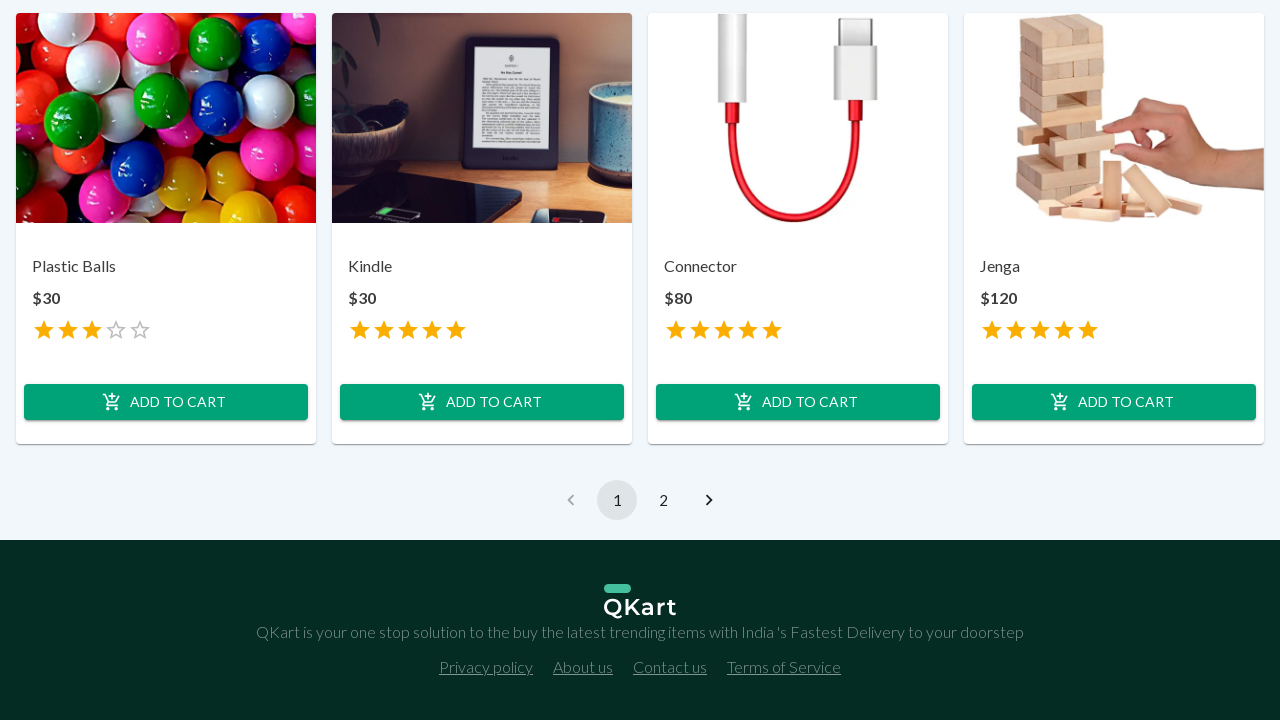